Tests that whitespace is trimmed from edited todo text

Starting URL: https://demo.playwright.dev/todomvc

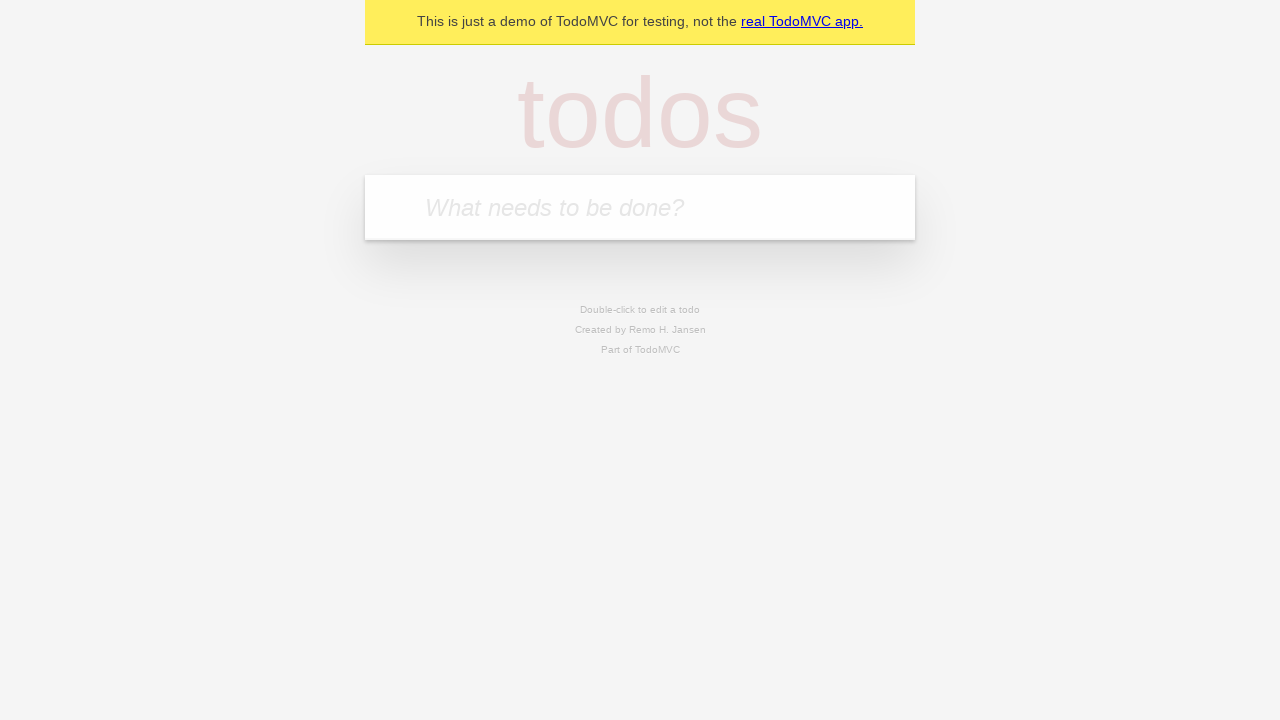

Filled new todo input with 'buy some cheese' on internal:attr=[placeholder="What needs to be done?"i]
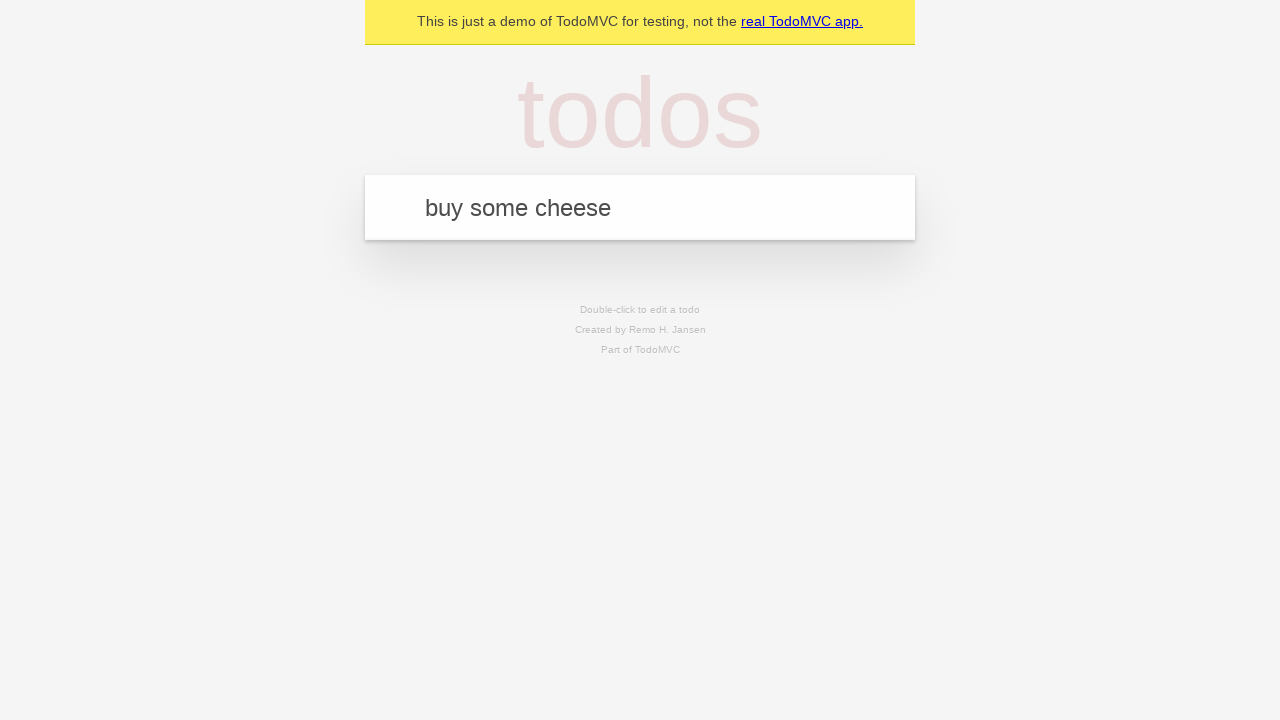

Pressed Enter to create todo 'buy some cheese' on internal:attr=[placeholder="What needs to be done?"i]
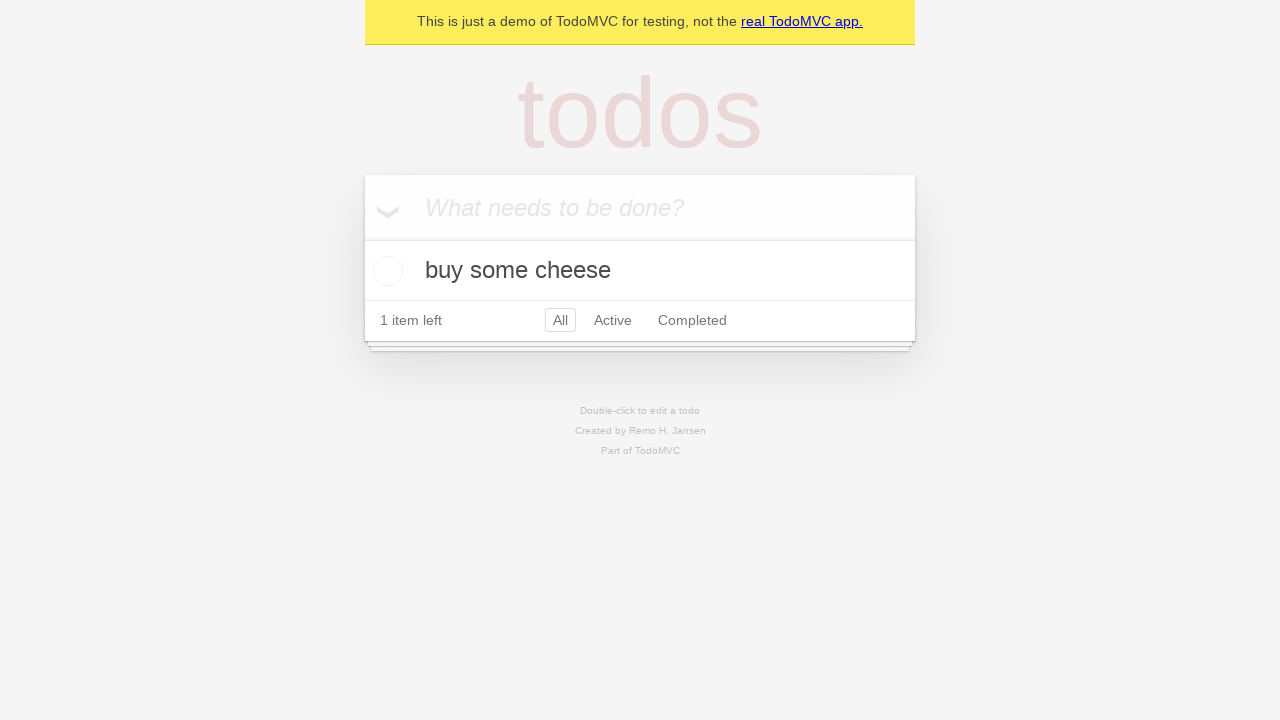

Filled new todo input with 'feed the cat' on internal:attr=[placeholder="What needs to be done?"i]
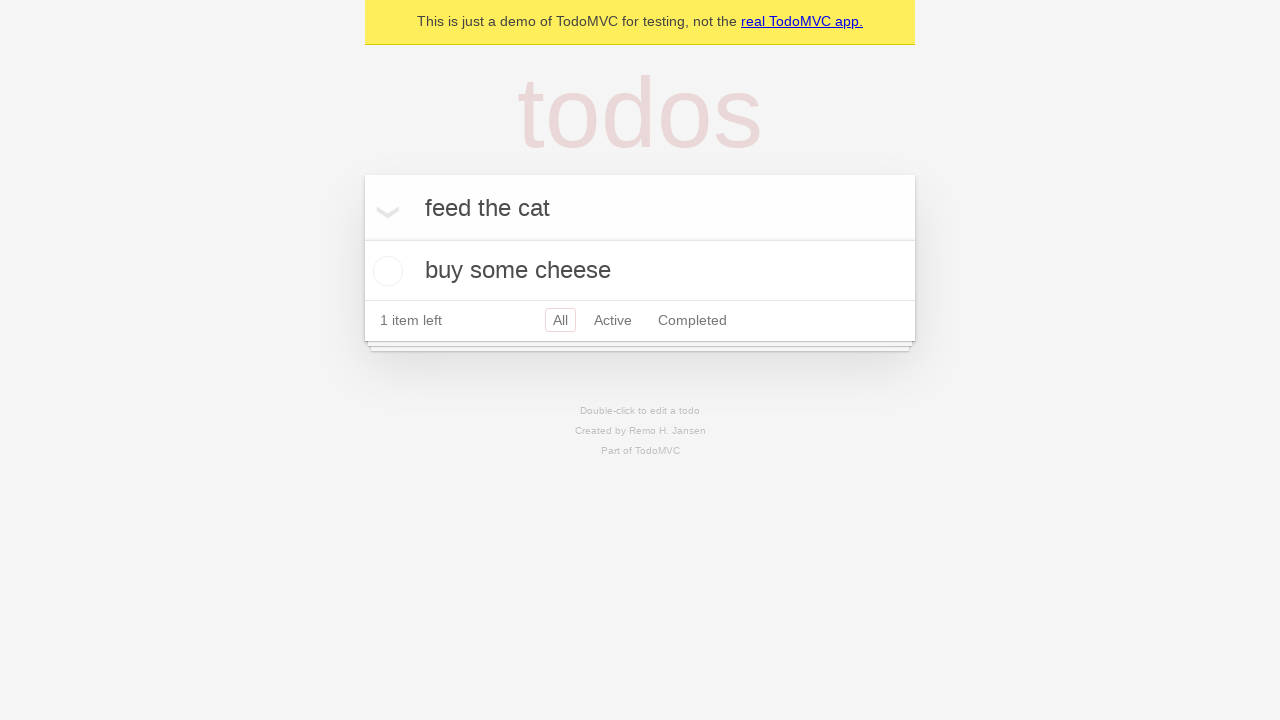

Pressed Enter to create todo 'feed the cat' on internal:attr=[placeholder="What needs to be done?"i]
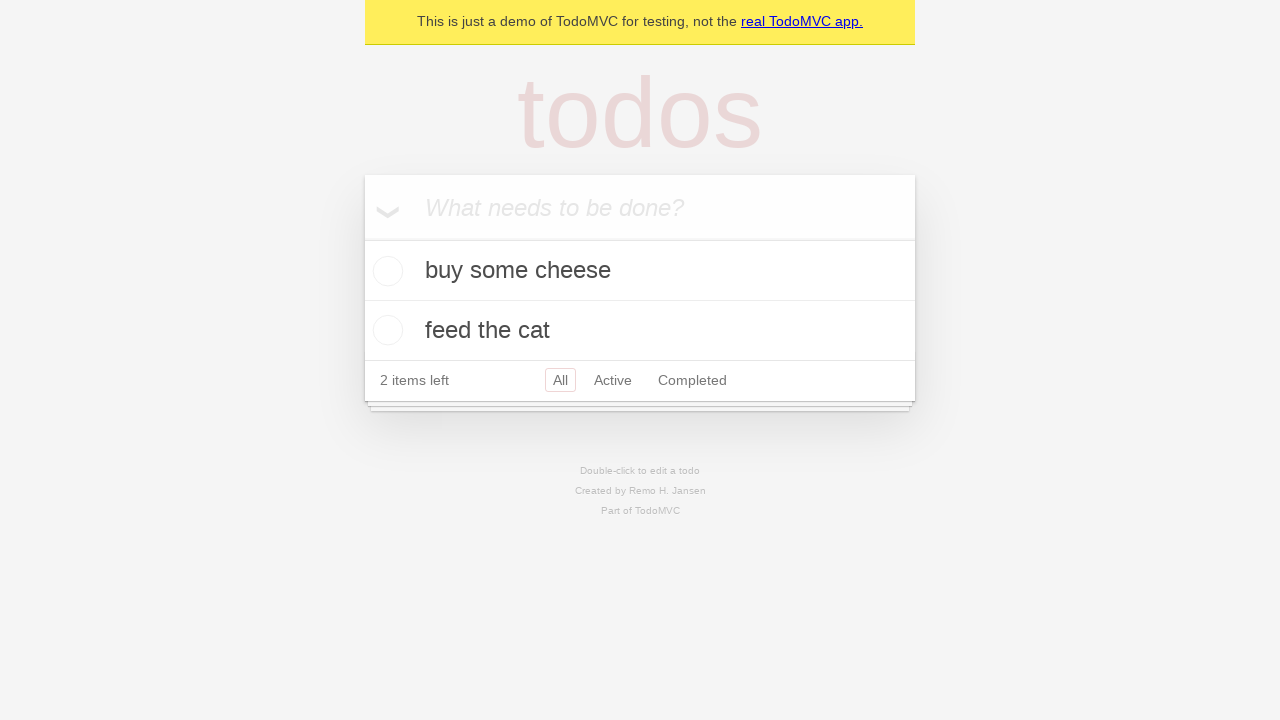

Filled new todo input with 'book a doctors appointment' on internal:attr=[placeholder="What needs to be done?"i]
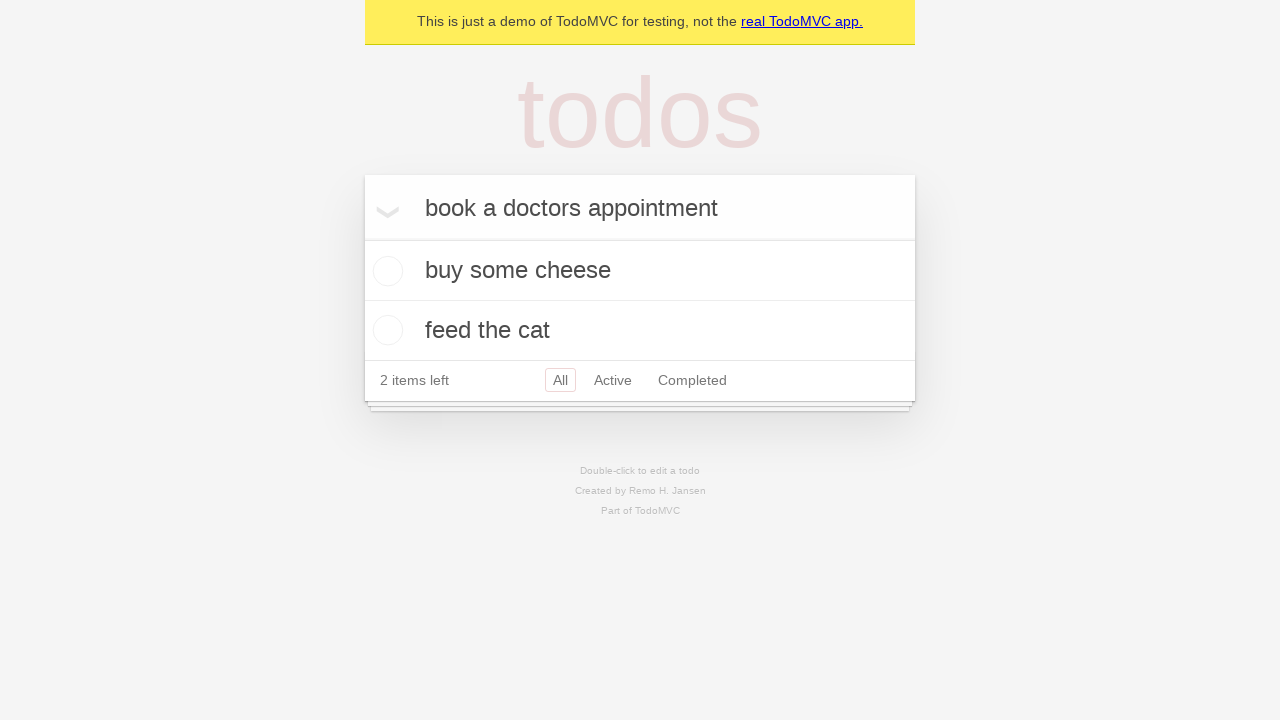

Pressed Enter to create todo 'book a doctors appointment' on internal:attr=[placeholder="What needs to be done?"i]
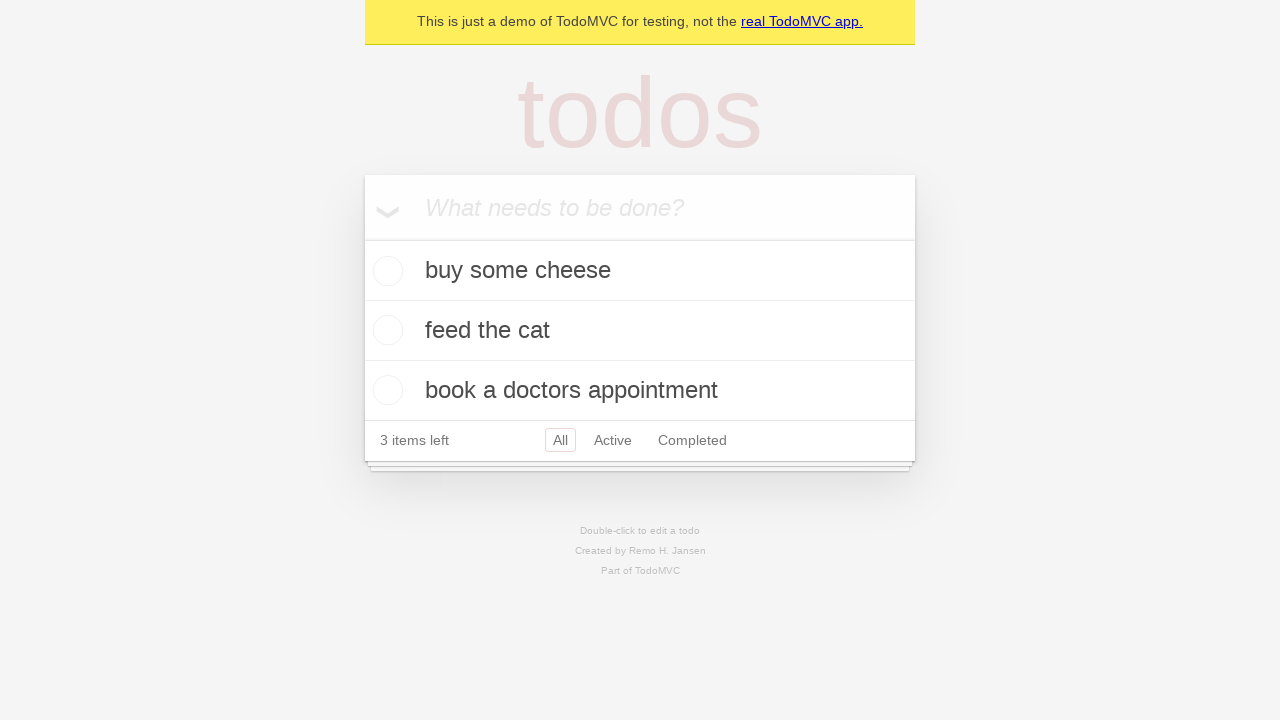

Double-clicked second todo to enter edit mode at (640, 331) on internal:testid=[data-testid="todo-item"s] >> nth=1
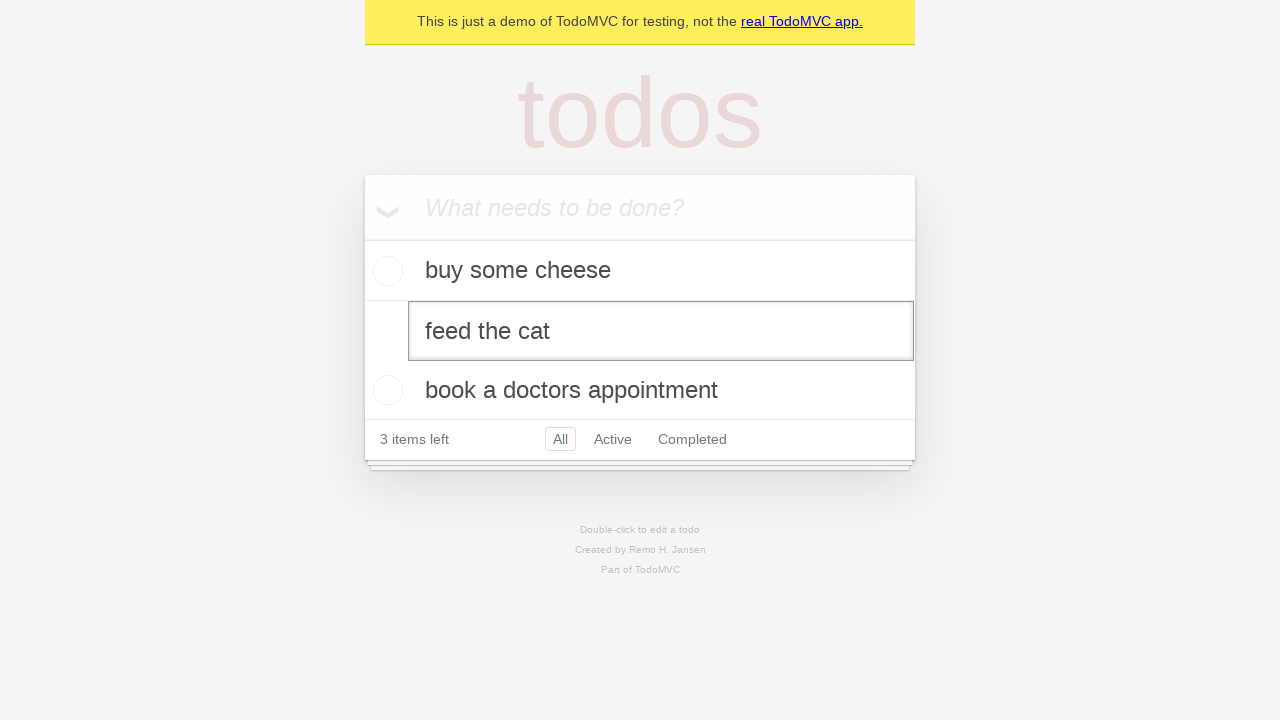

Filled edit input with '    buy some sausages    ' (with leading and trailing whitespace) on internal:testid=[data-testid="todo-item"s] >> nth=1 >> internal:role=textbox[nam
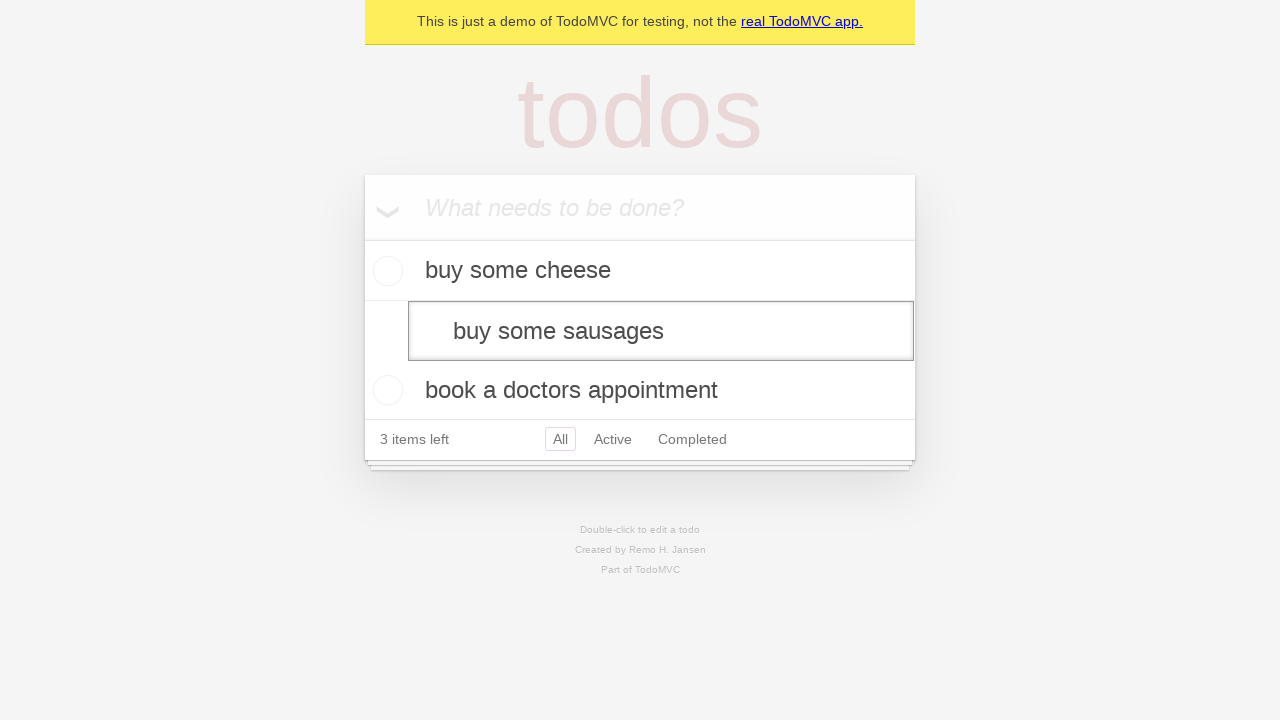

Pressed Enter to confirm edit - whitespace should be trimmed on internal:testid=[data-testid="todo-item"s] >> nth=1 >> internal:role=textbox[nam
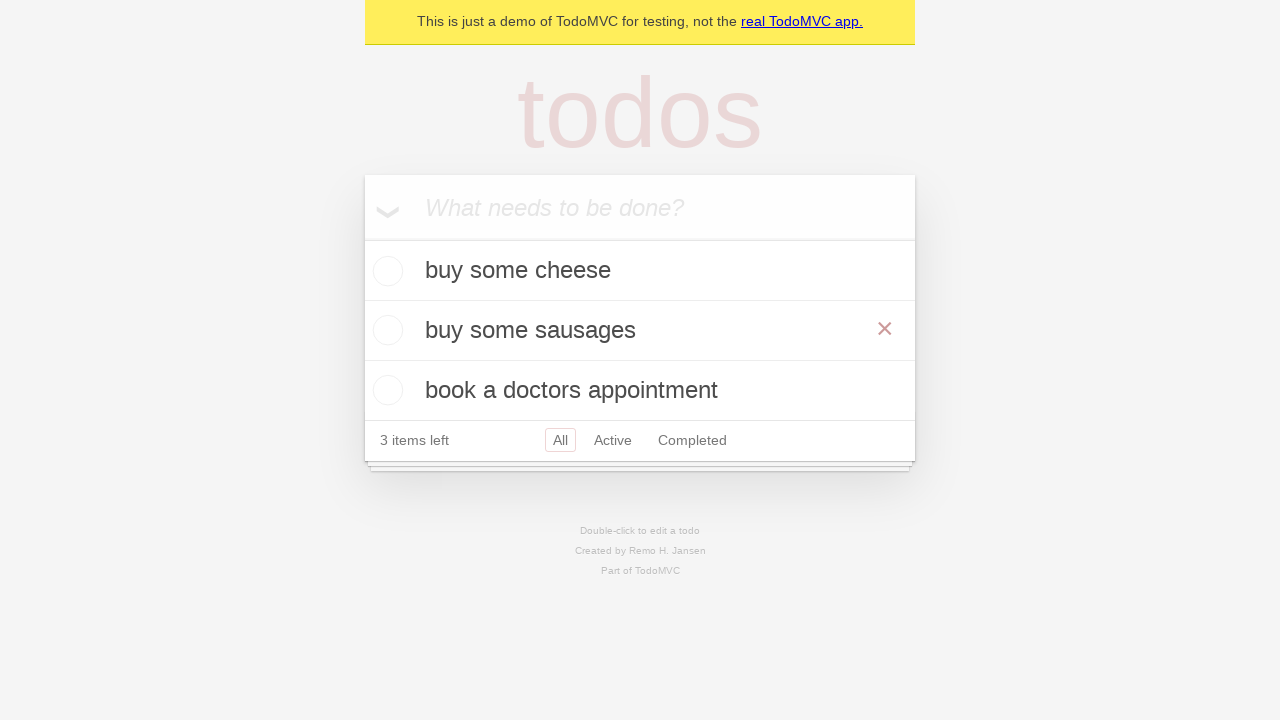

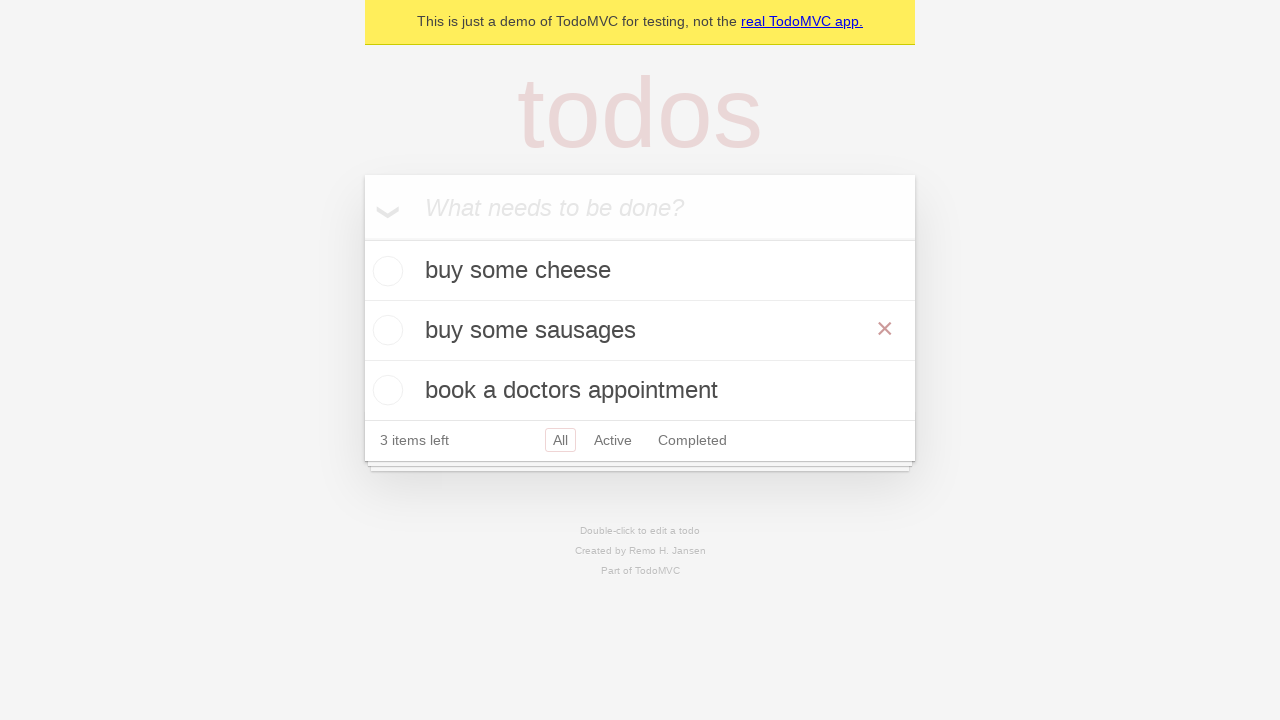